Tests AngularJS form by clearing and filling the first name input field

Starting URL: https://dgotlieb.github.io/AngularJS/main.html

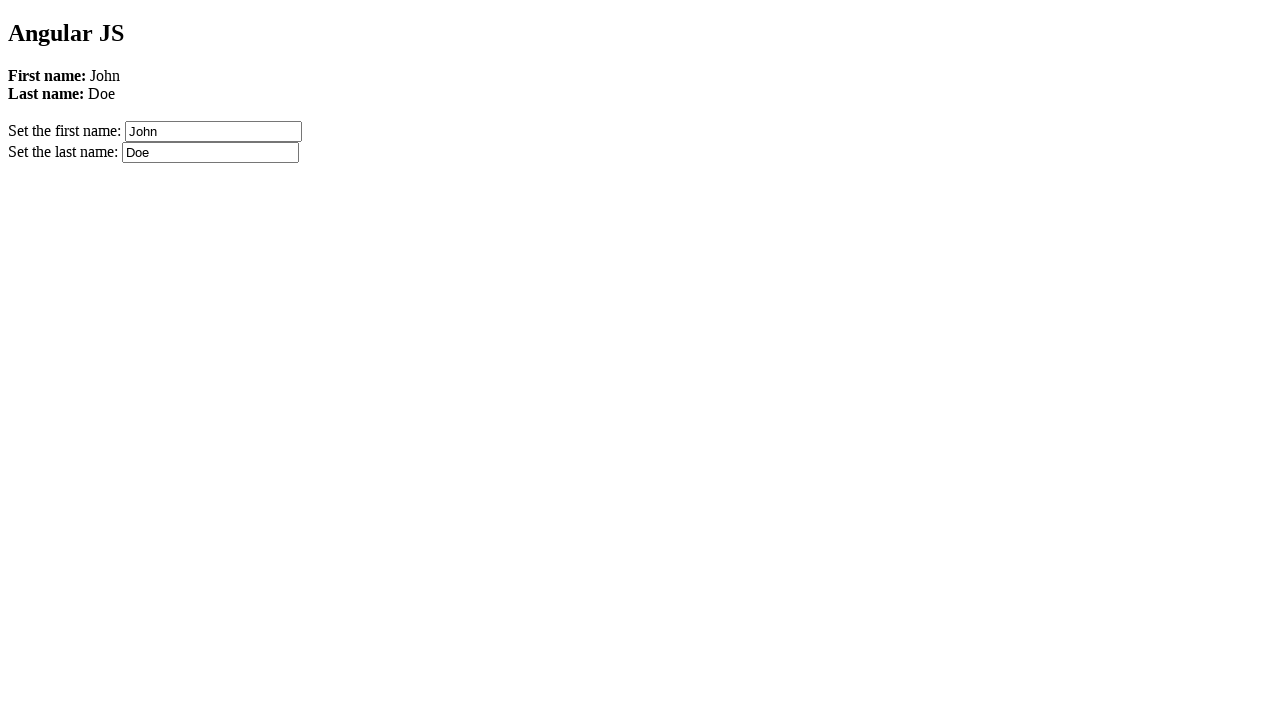

Waited for Angular application to fully load (networkidle state)
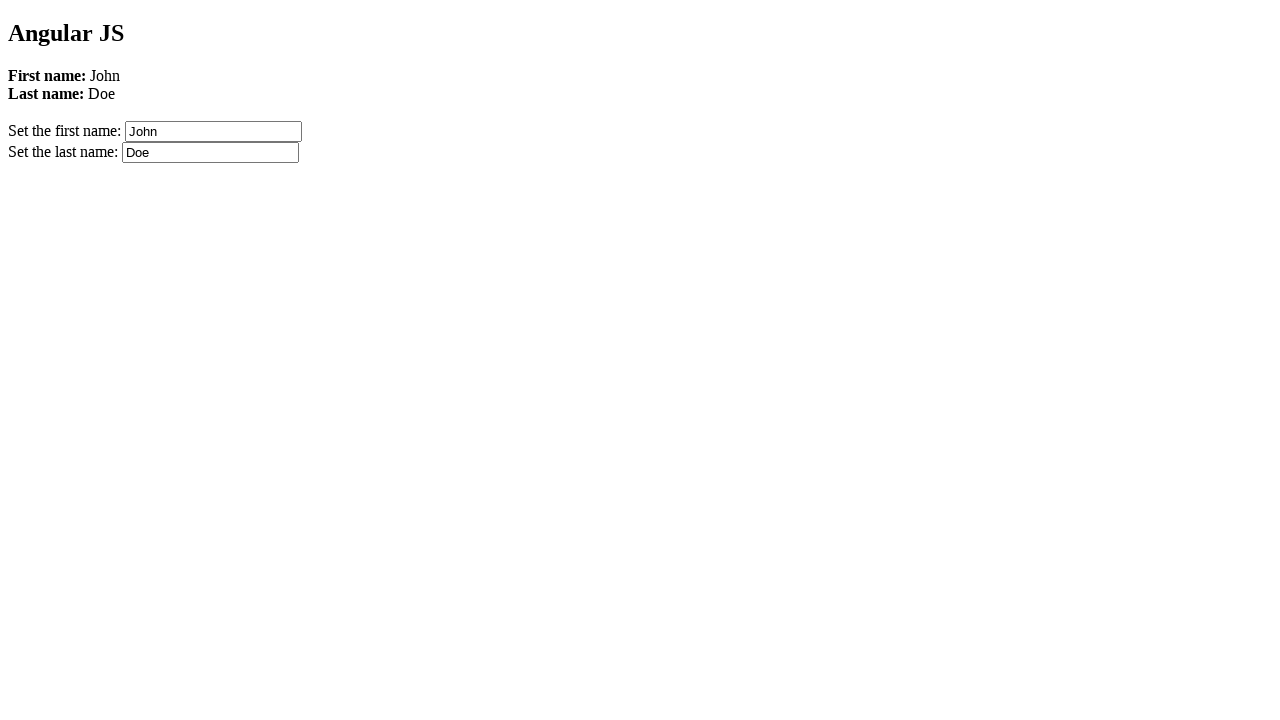

Located first name input field using ng-model selector
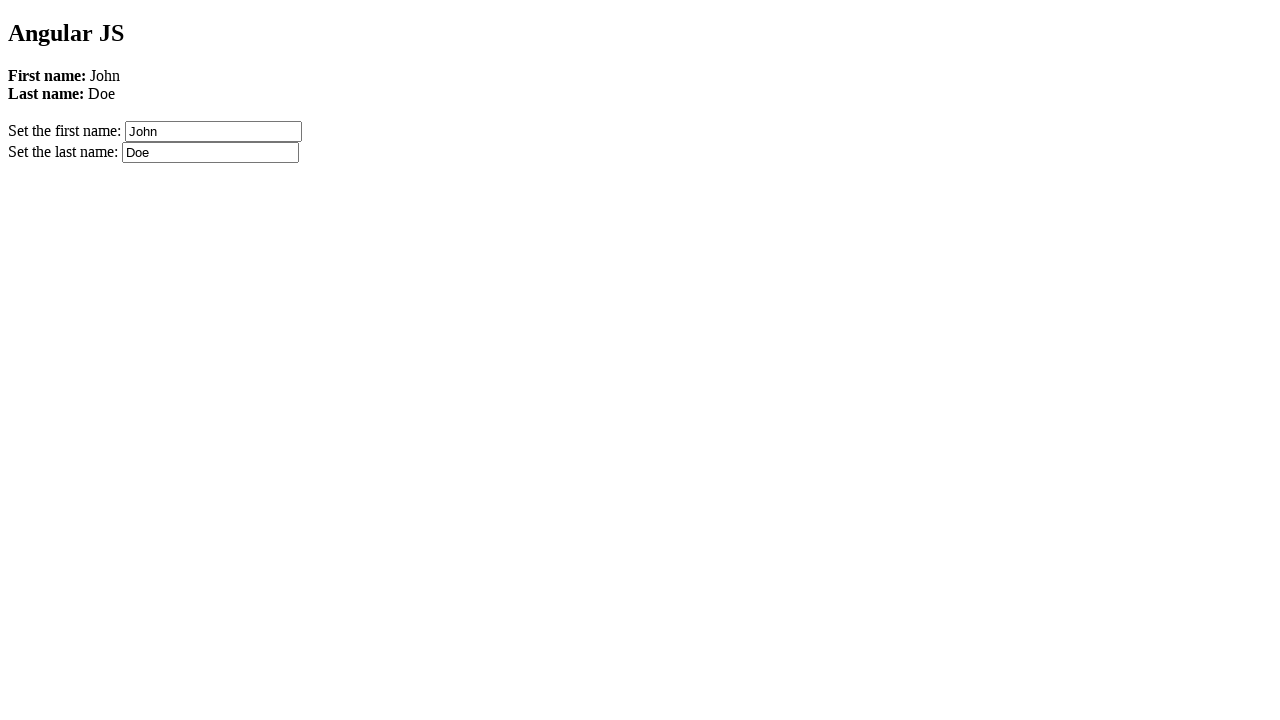

Cleared the first name input field on [ng-model='firstName']
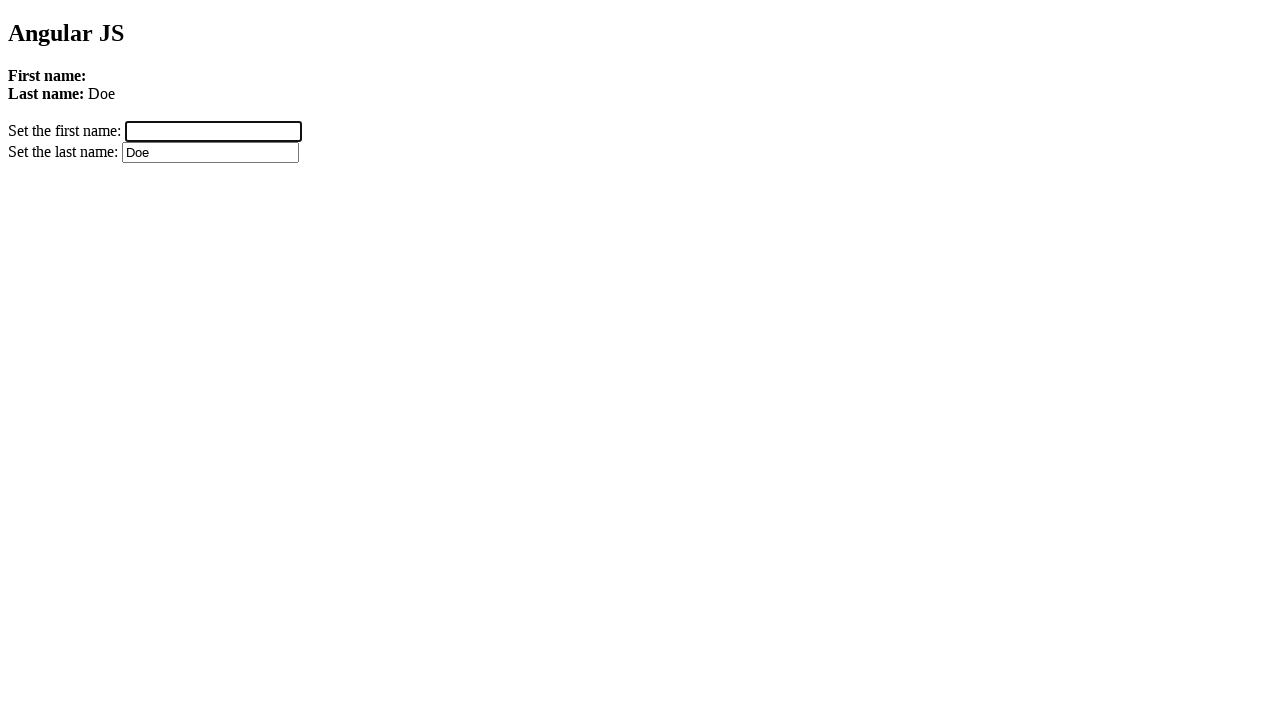

Filled first name input field with 'Mate :D' on [ng-model='firstName']
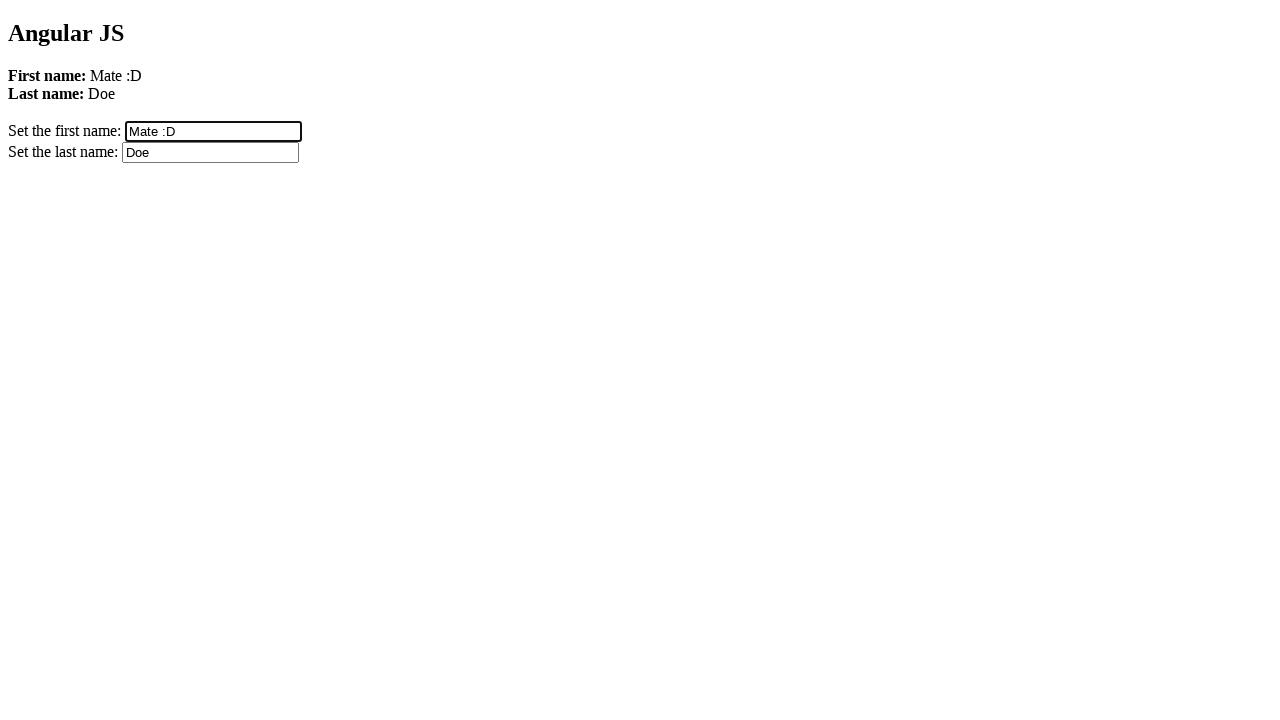

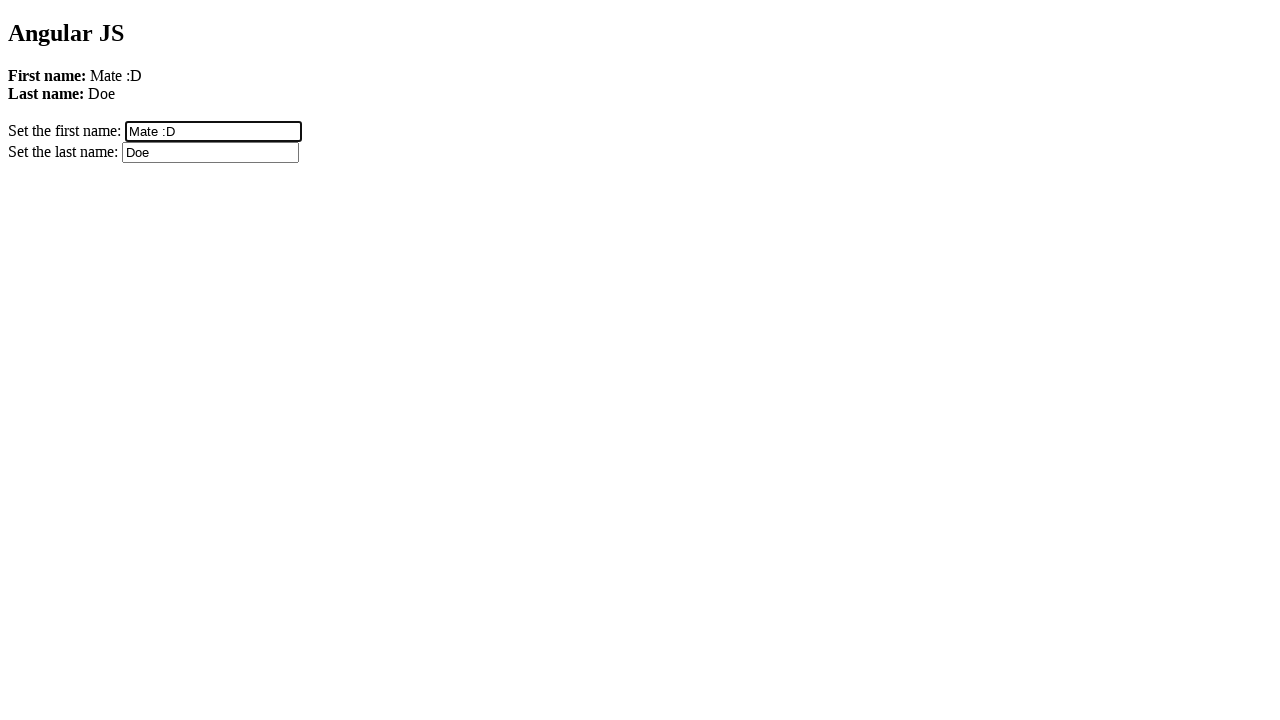